Tests that the OrangeHRM login page loads with the correct page title containing "OrangeHRM"

Starting URL: https://opensource-demo.orangehrmlive.com/

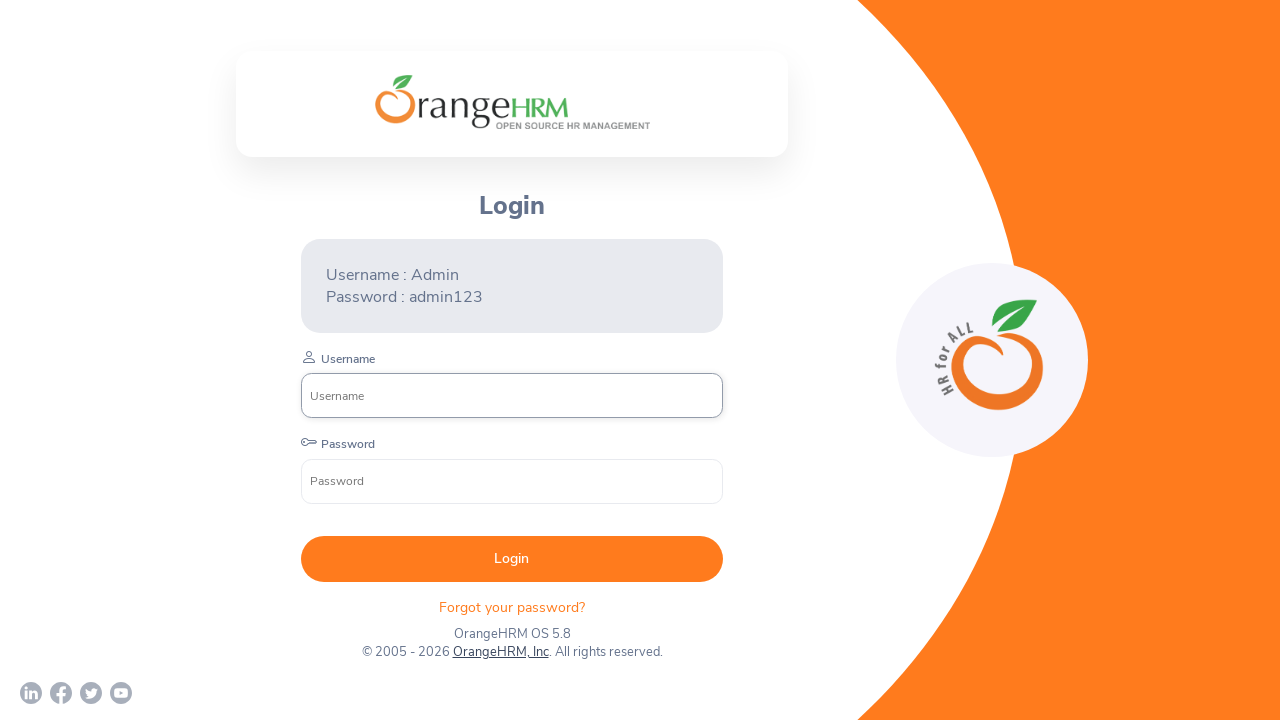

OrangeHRM login page loaded (DOM content loaded)
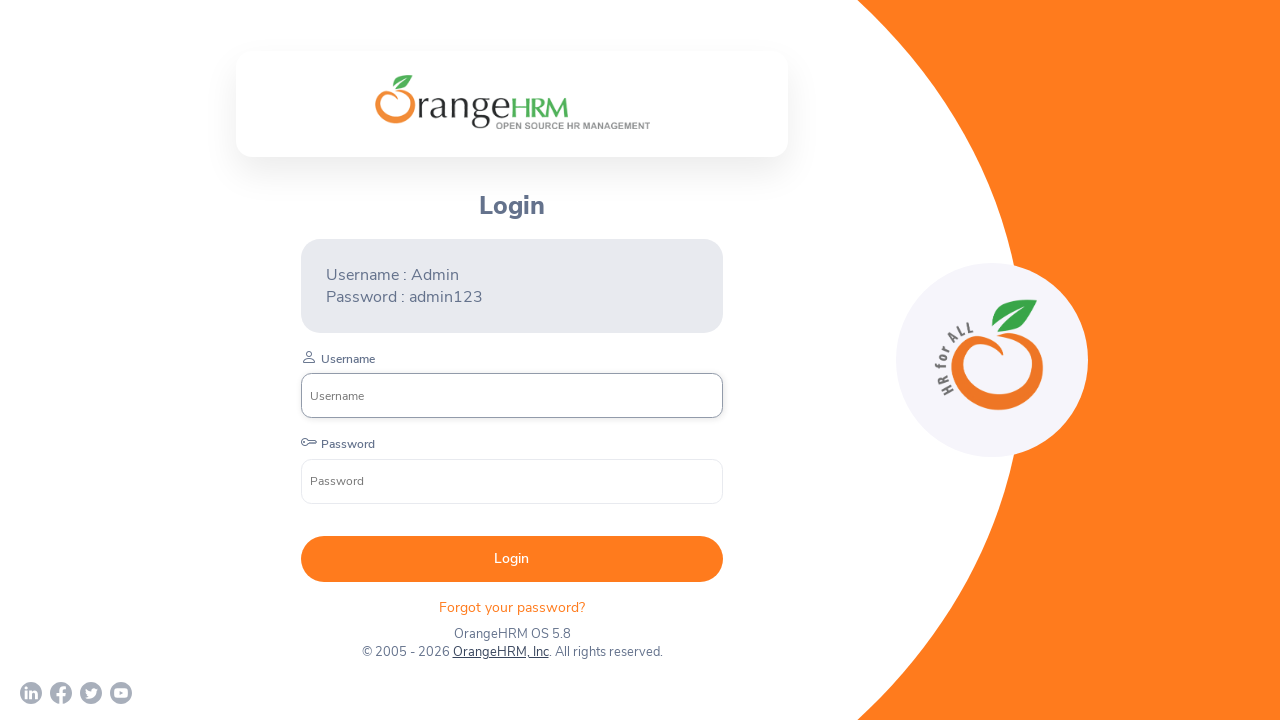

Retrieved page title: 'OrangeHRM'
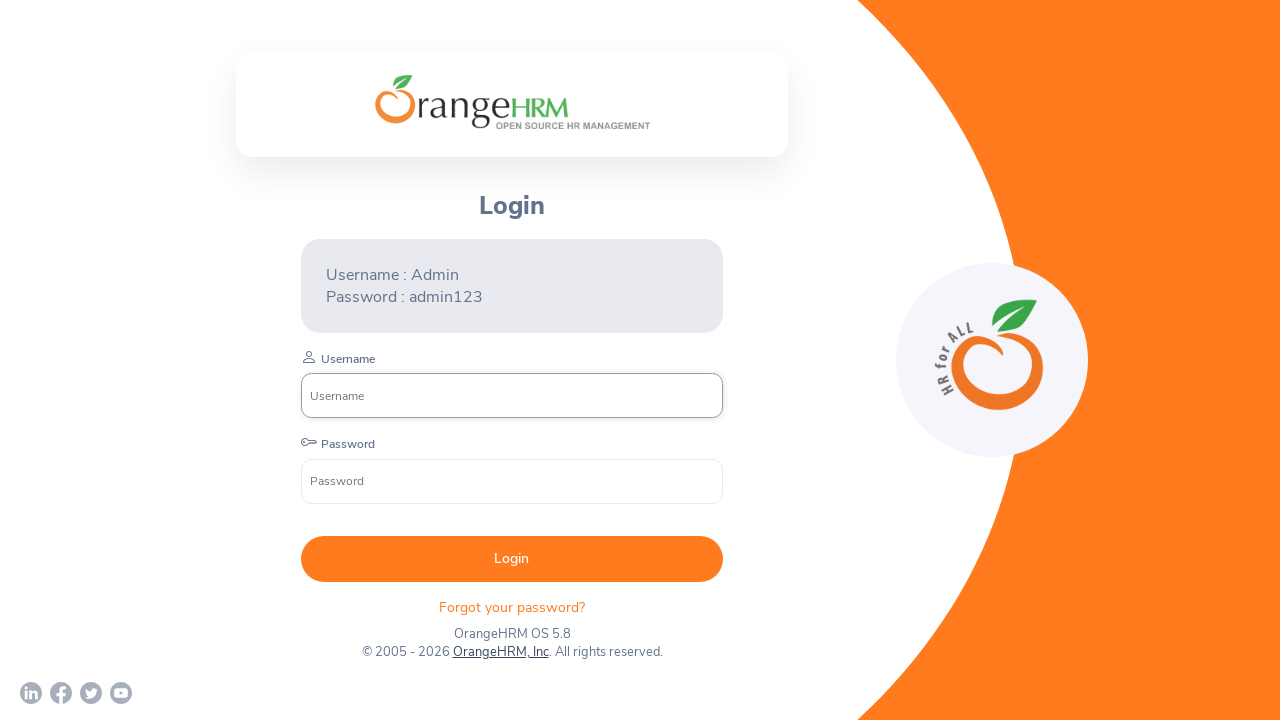

Verified page title equals 'OrangeHRM'
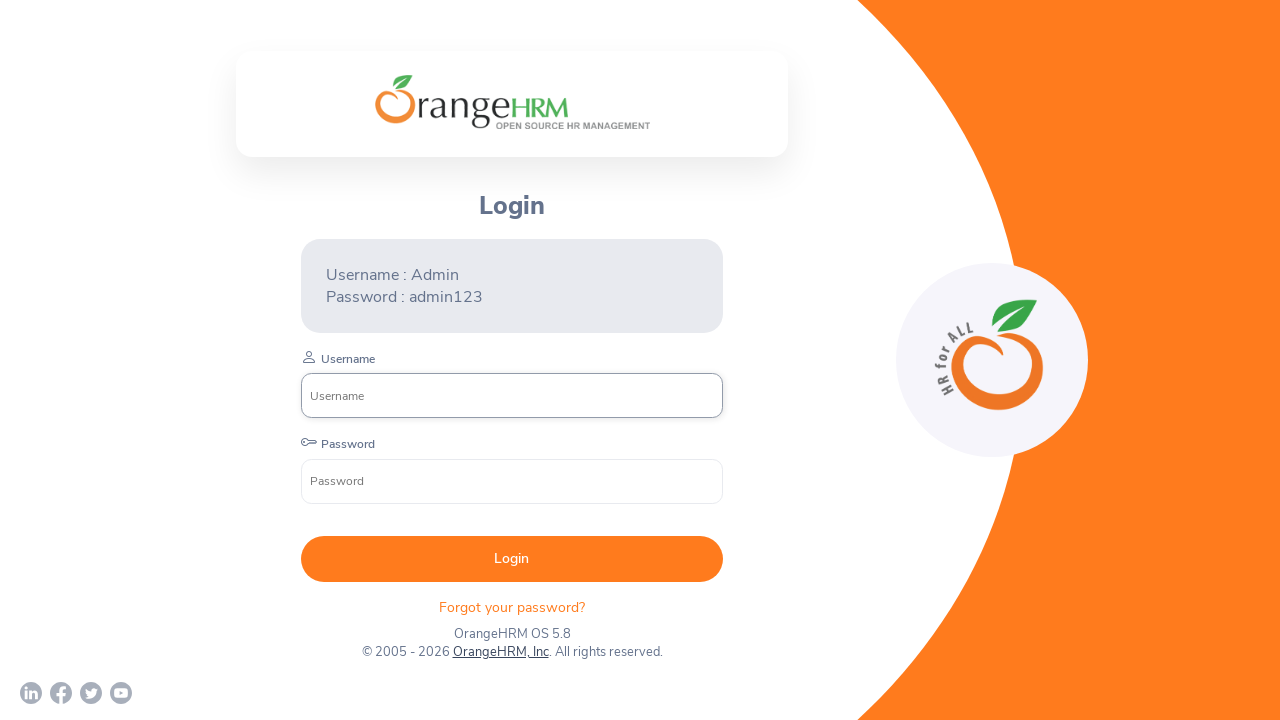

Verified page title contains 'HRM'
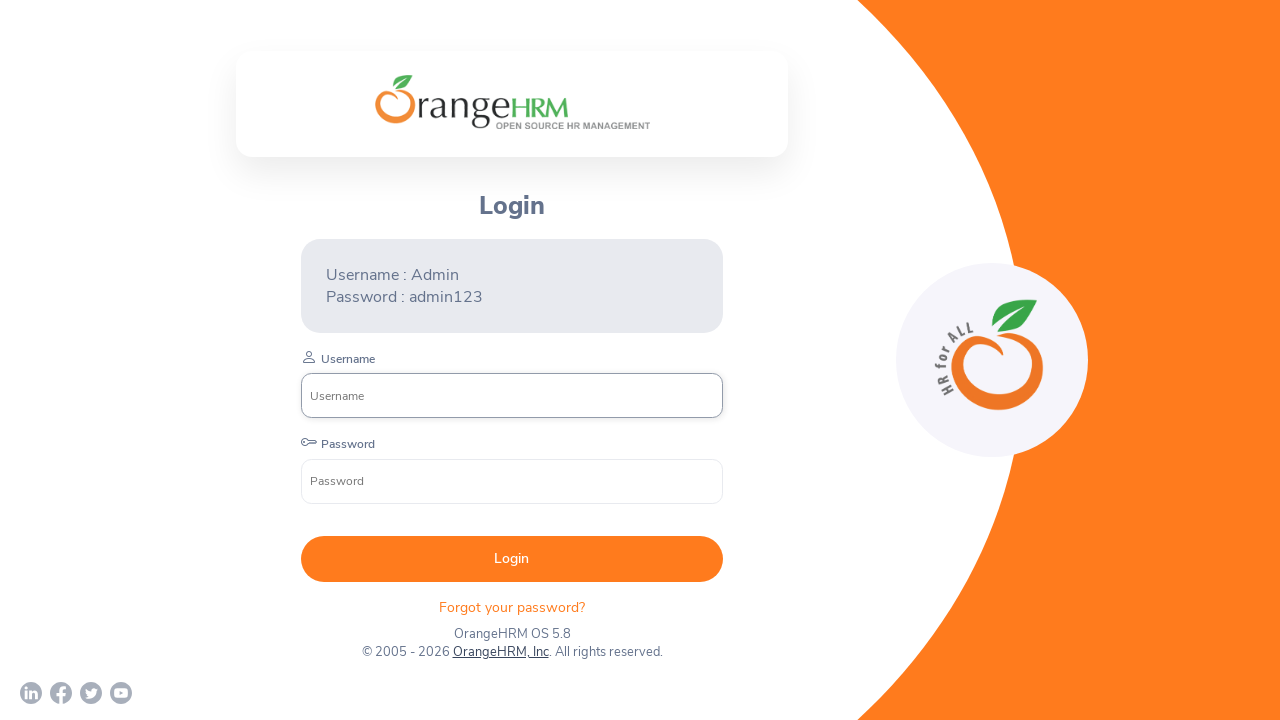

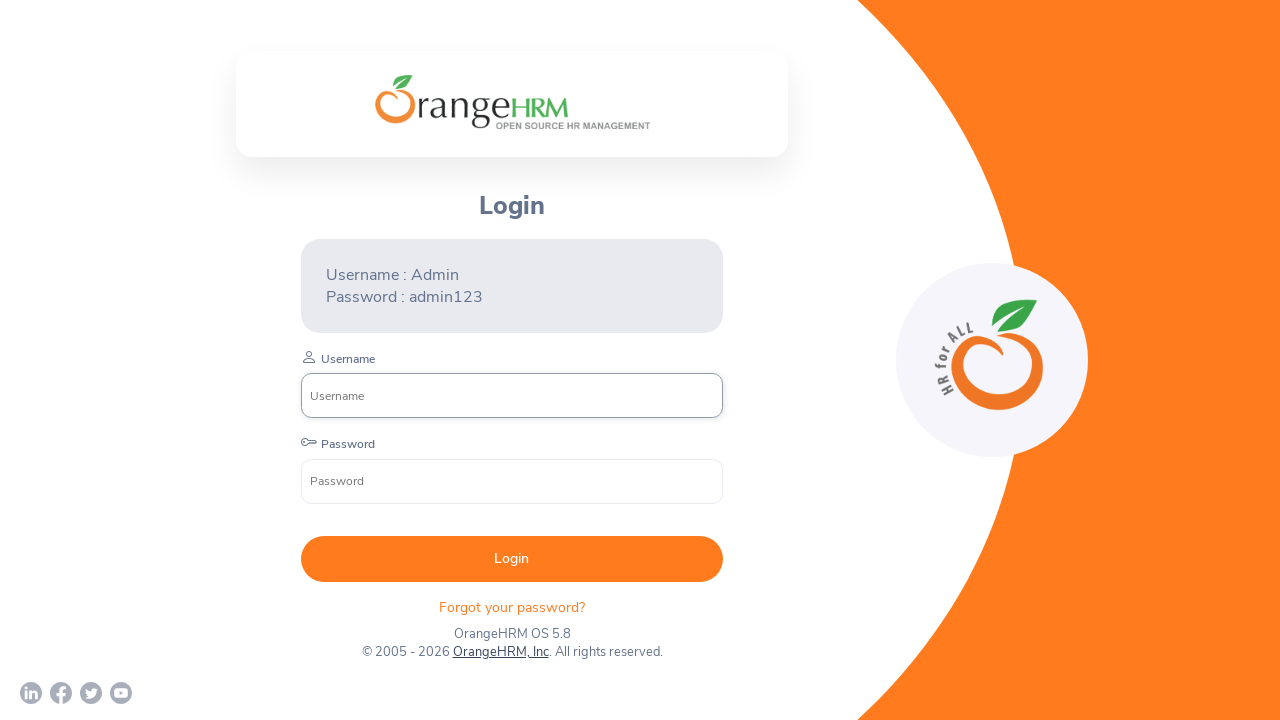